Navigates to Flipkart homepage and verifies the page loads successfully by waiting for the page to be ready

Starting URL: https://www.flipkart.com/

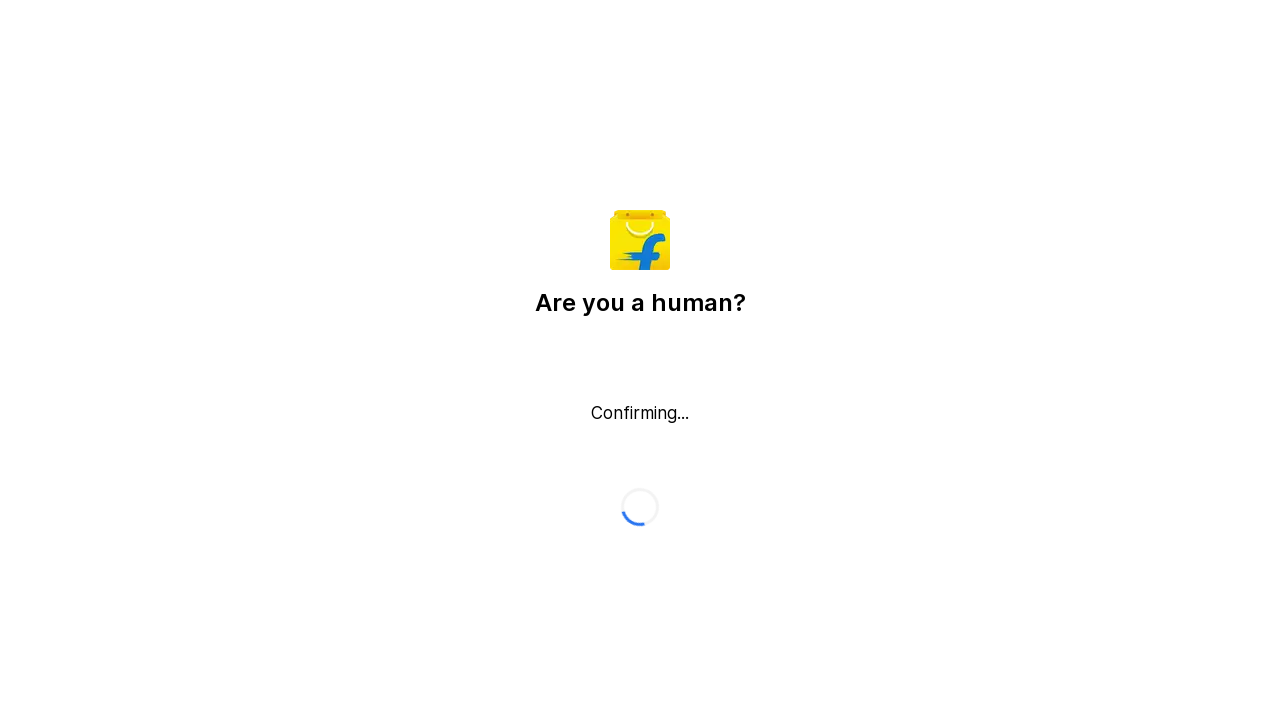

Waited for page DOM to be fully loaded
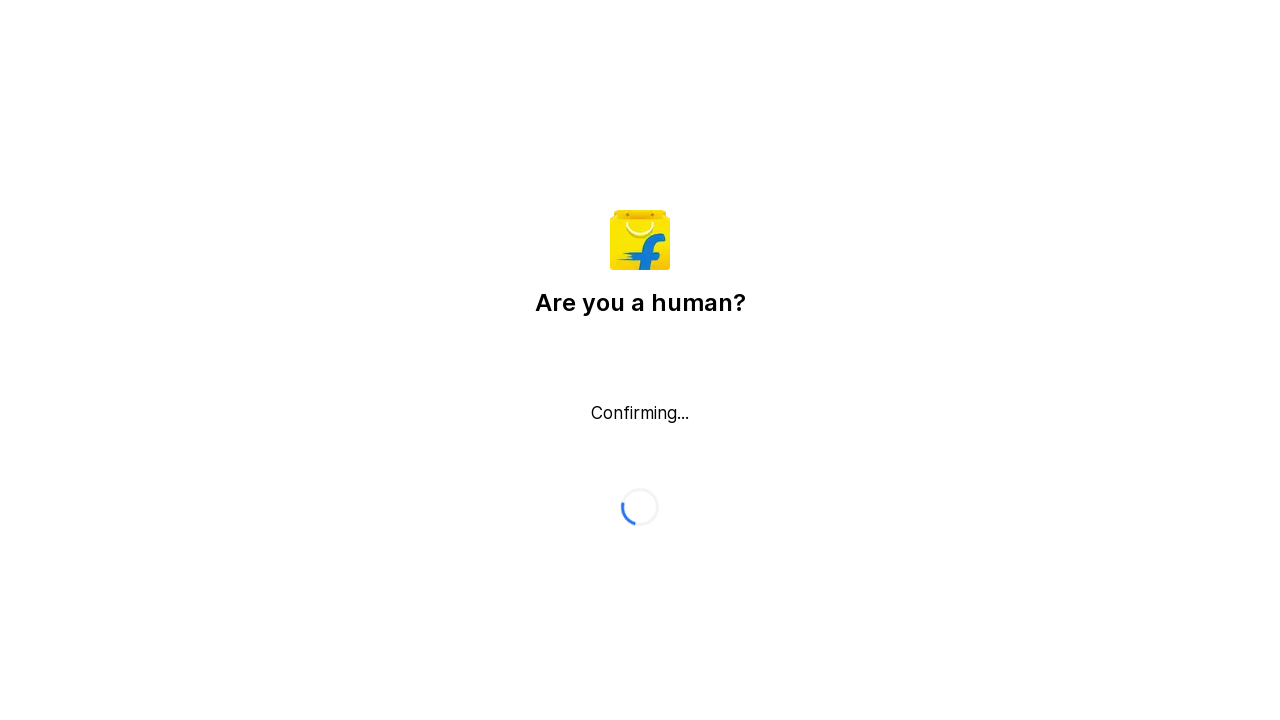

Verified page body element is present
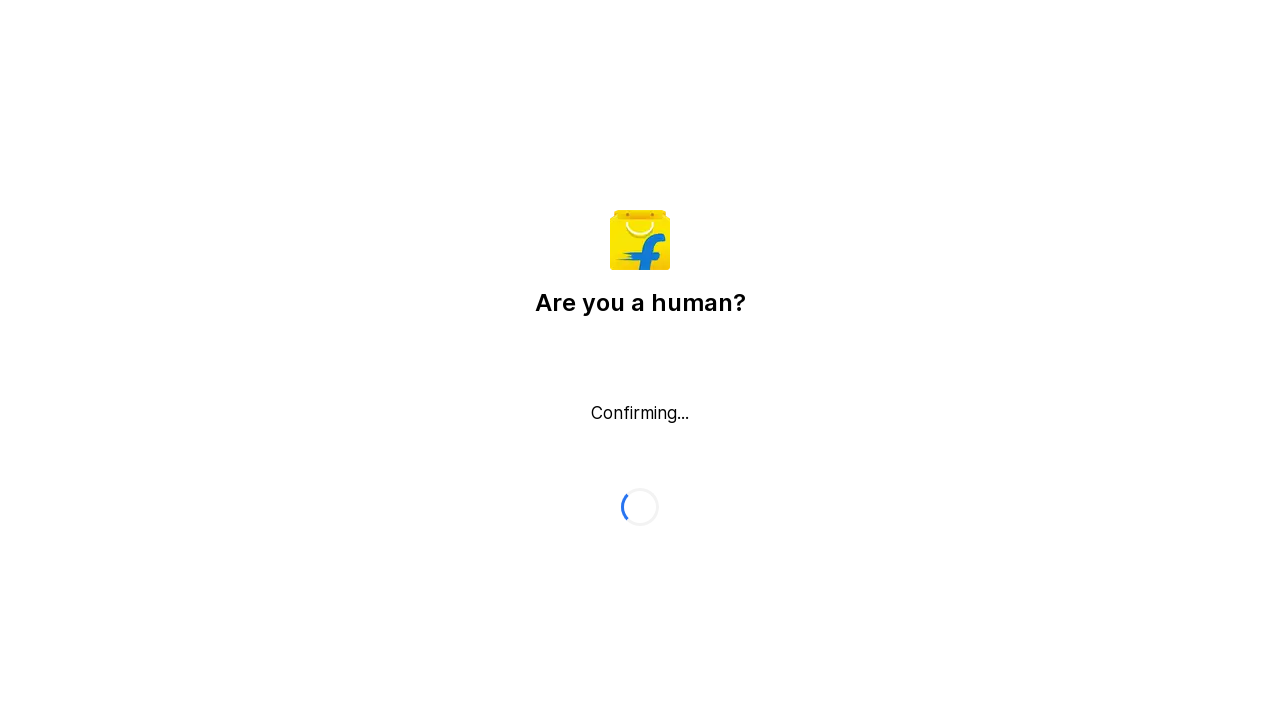

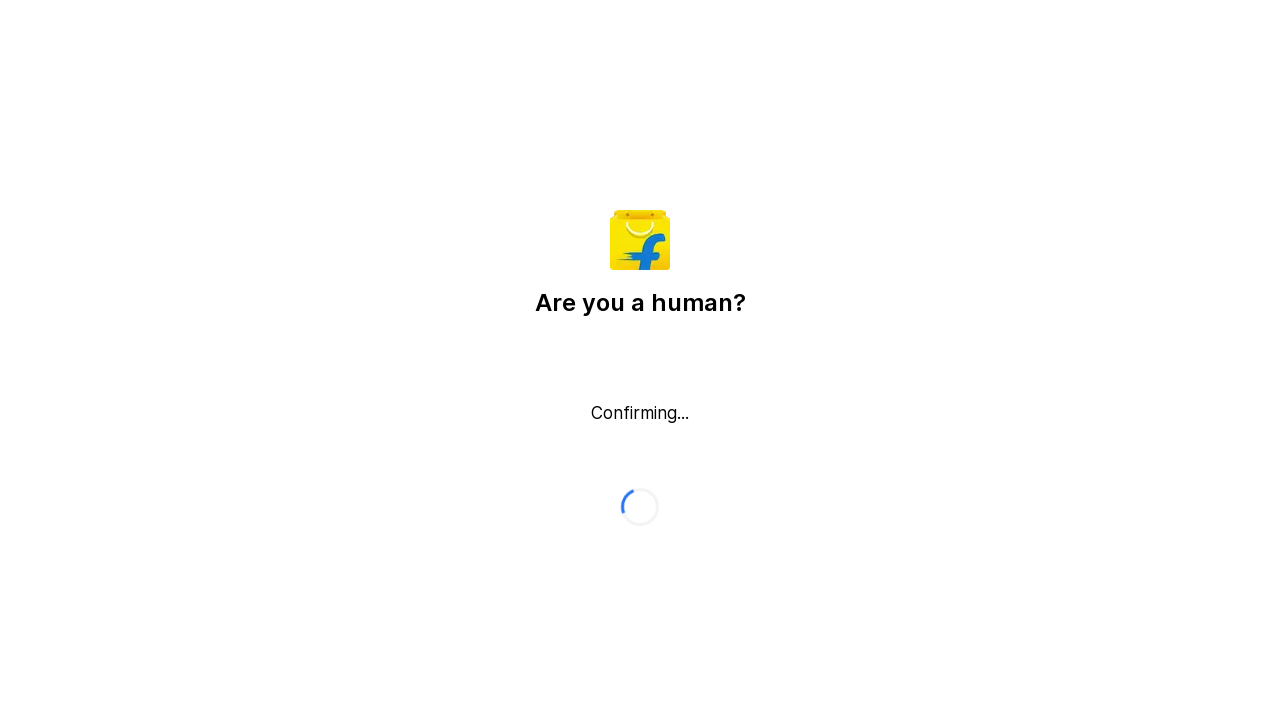